Tests text input functionality by entering text into a form field and clicking a button, then verifying the button text changes to match the input

Starting URL: http://uitestingplayground.com/textinput

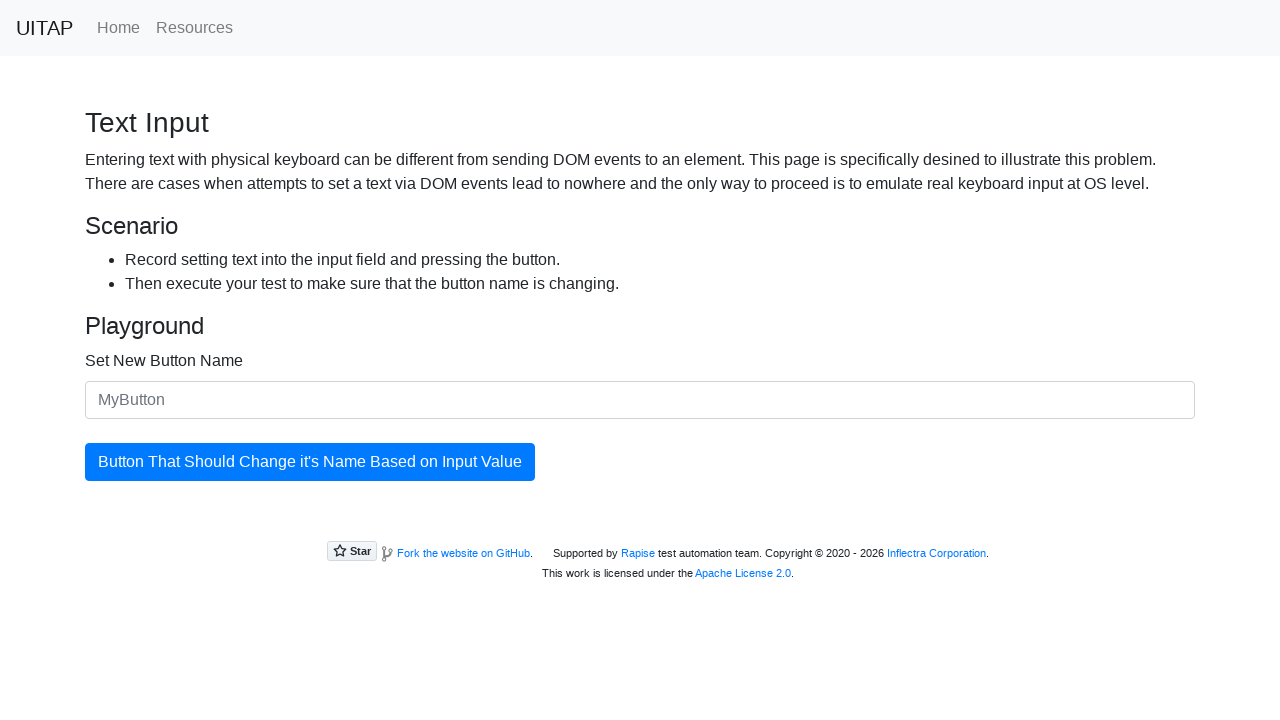

Clicked on the text input field at (640, 400) on .form-control
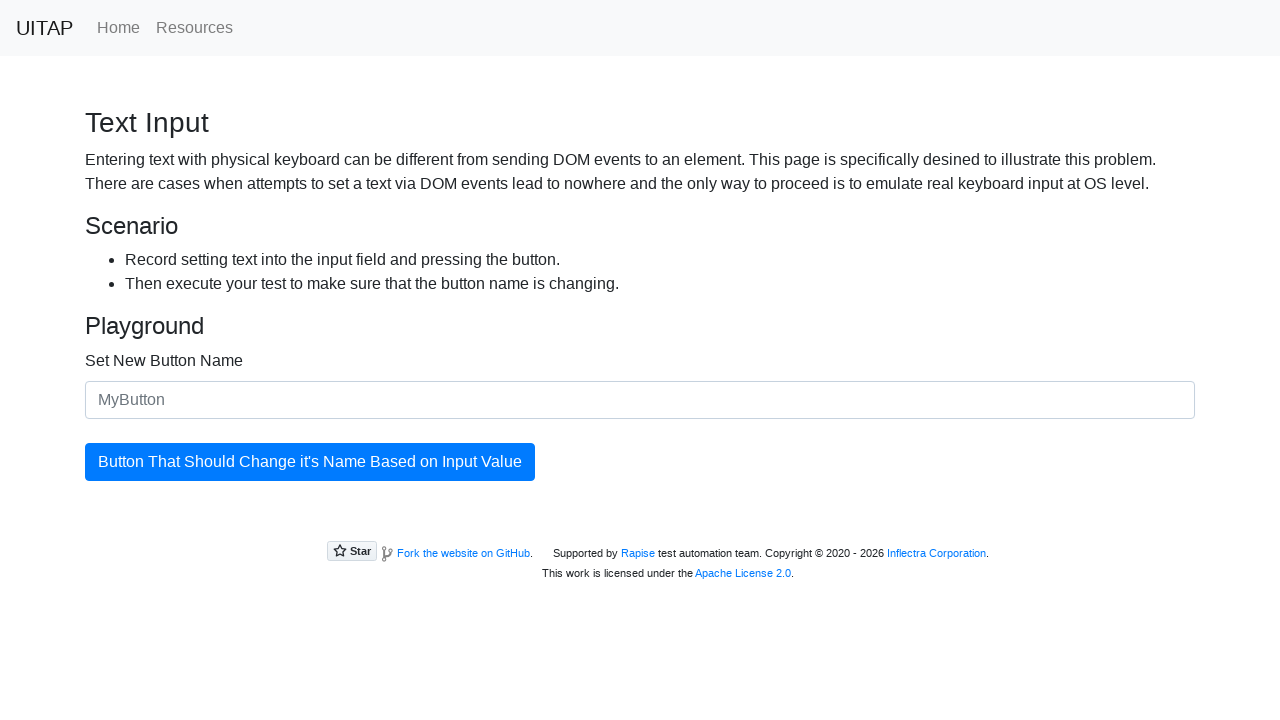

Filled text input field with 'ITCH' on .form-control
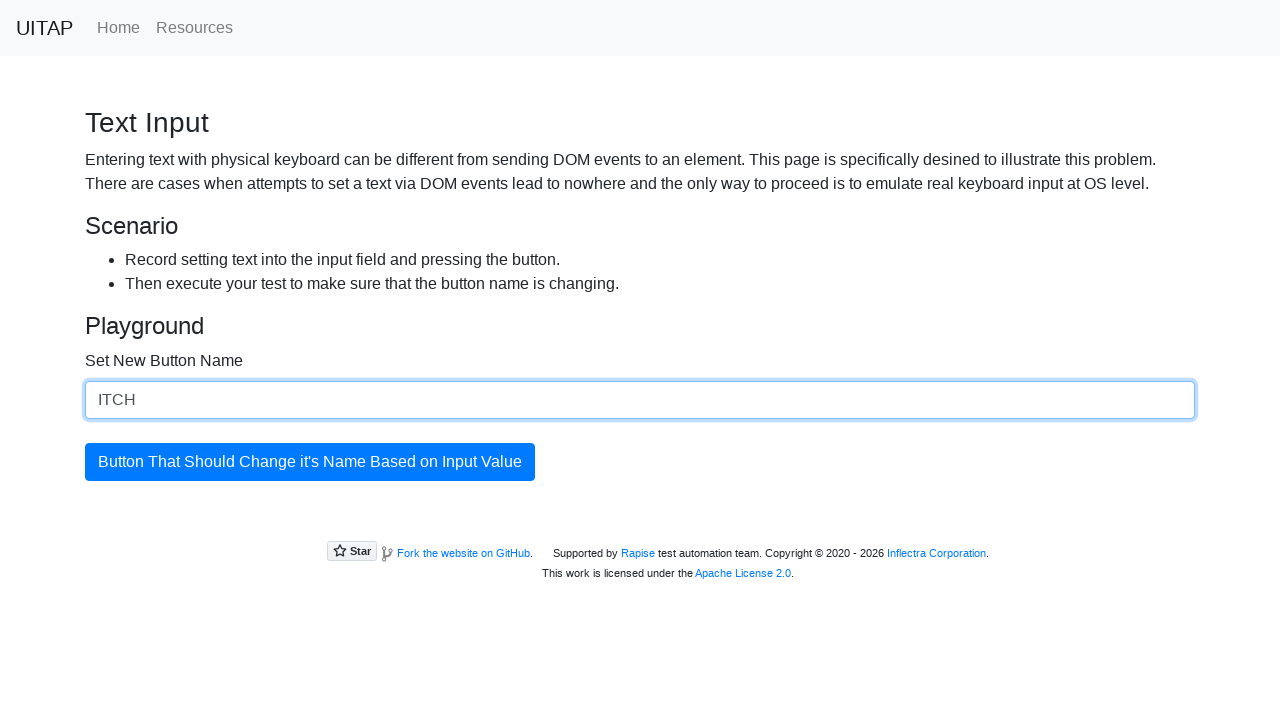

Clicked the execute button at (310, 462) on .btn-primary
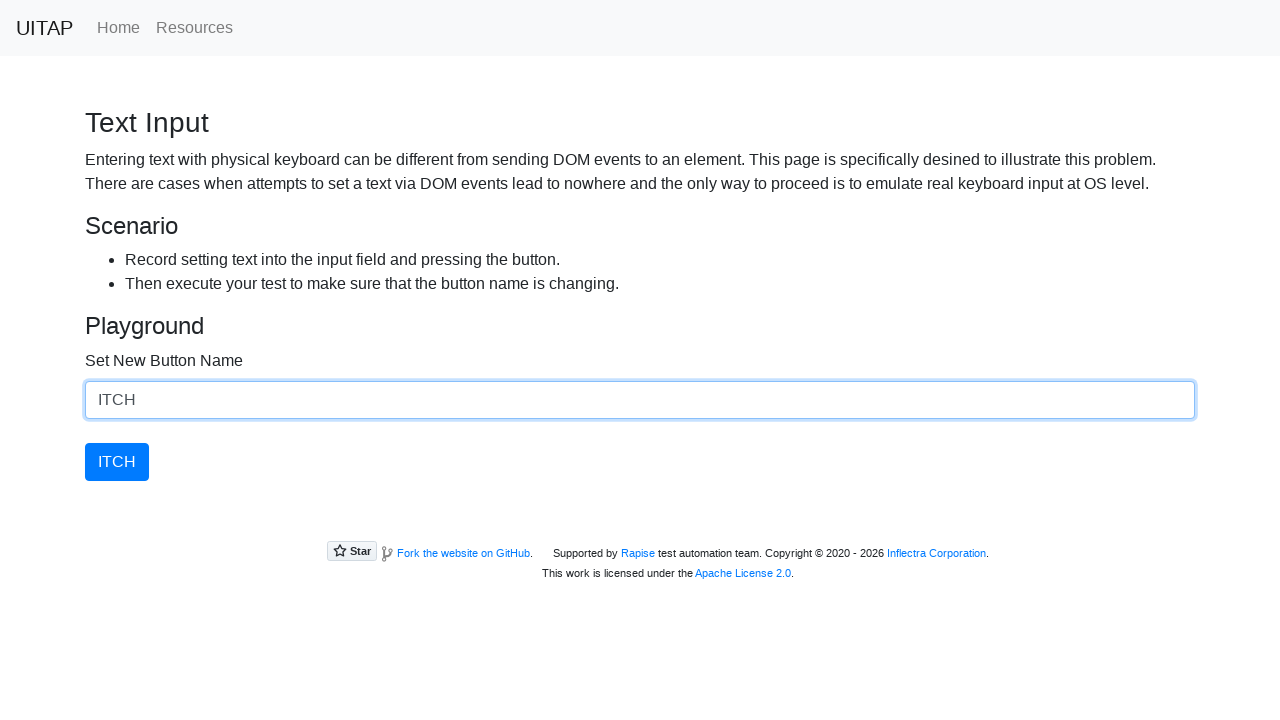

Verified button text changed to 'ITCH'
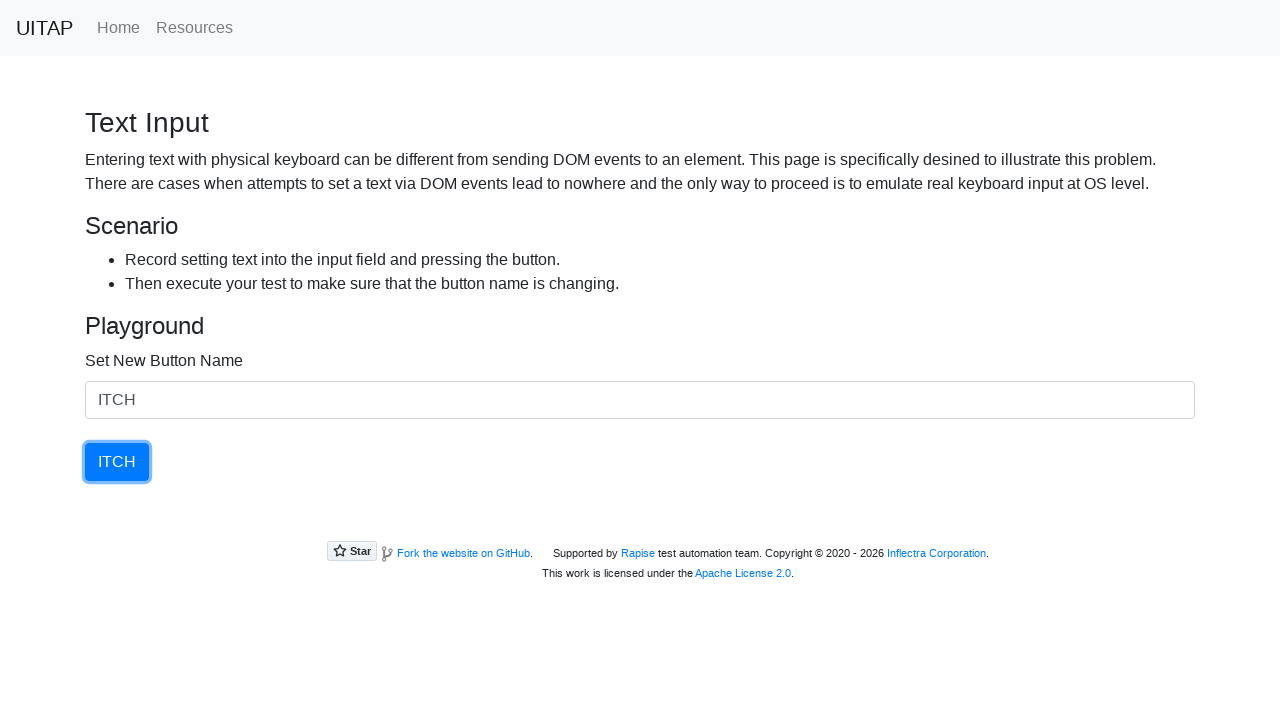

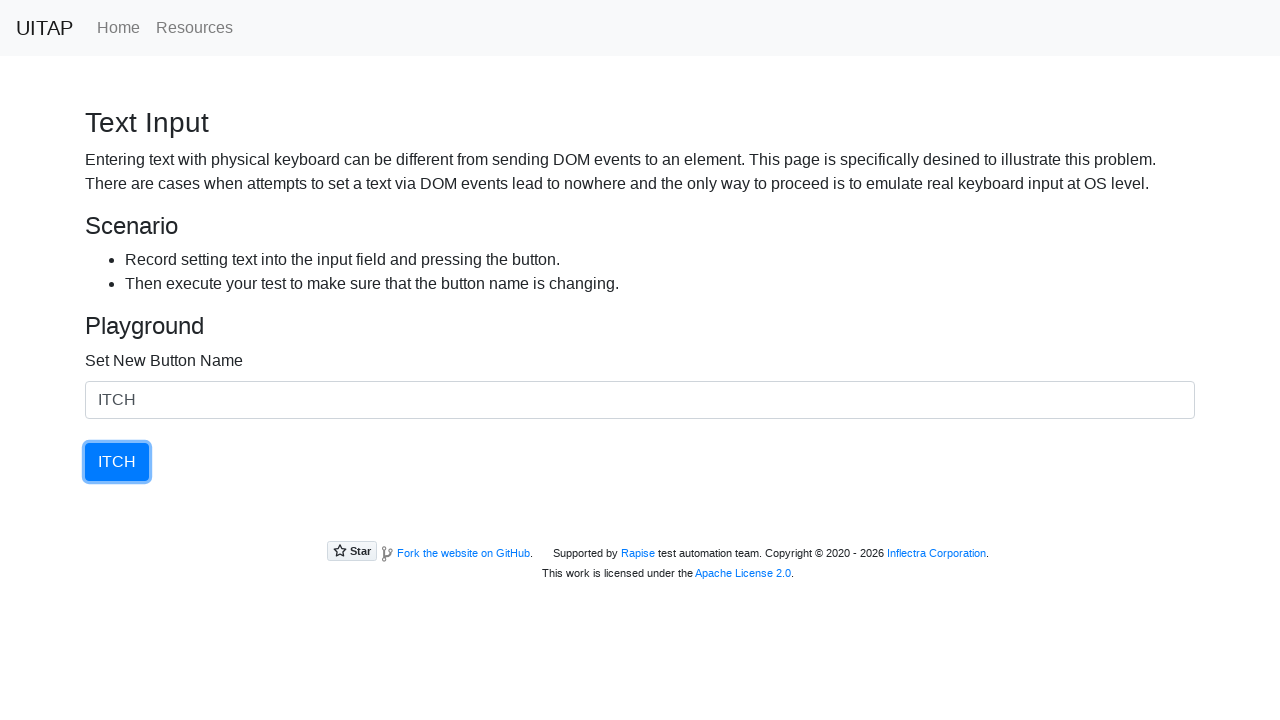